Tests adding a new todo item to the TodoMVC application by filling the input field and pressing Enter

Starting URL: https://demo.playwright.dev/todomvc

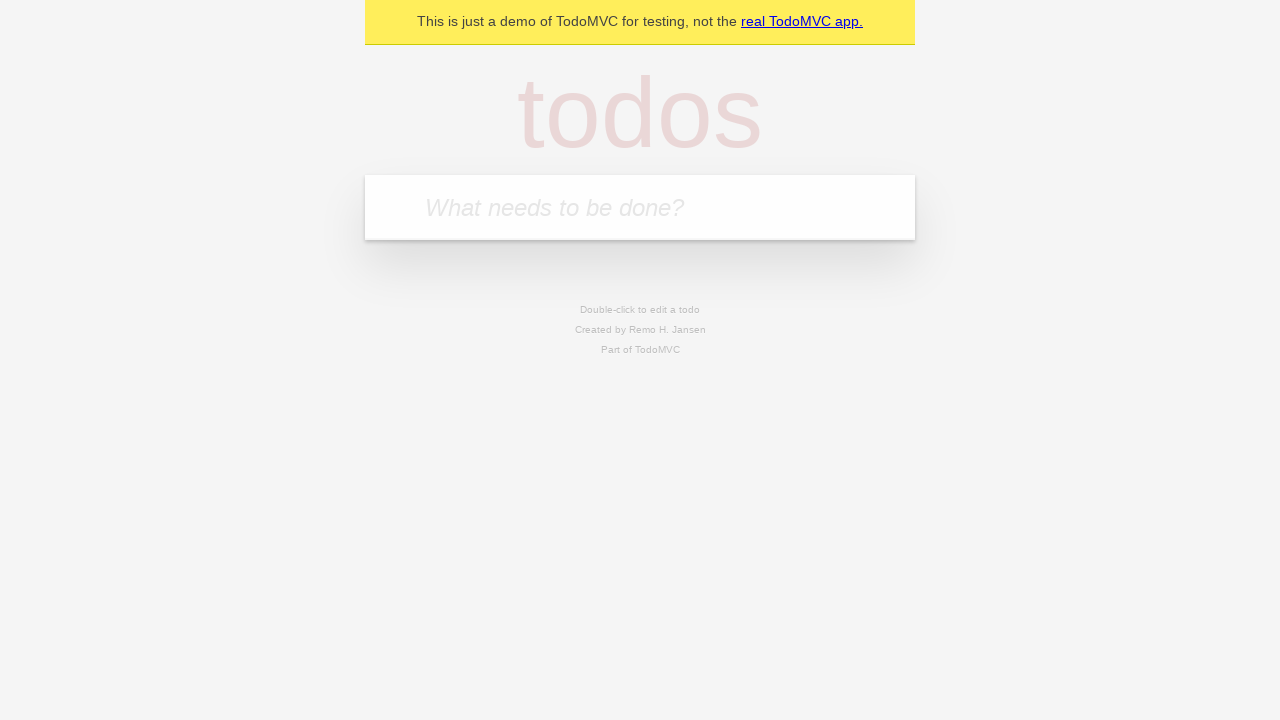

Filled new todo input field with 'Playwright Testing' on .new-todo
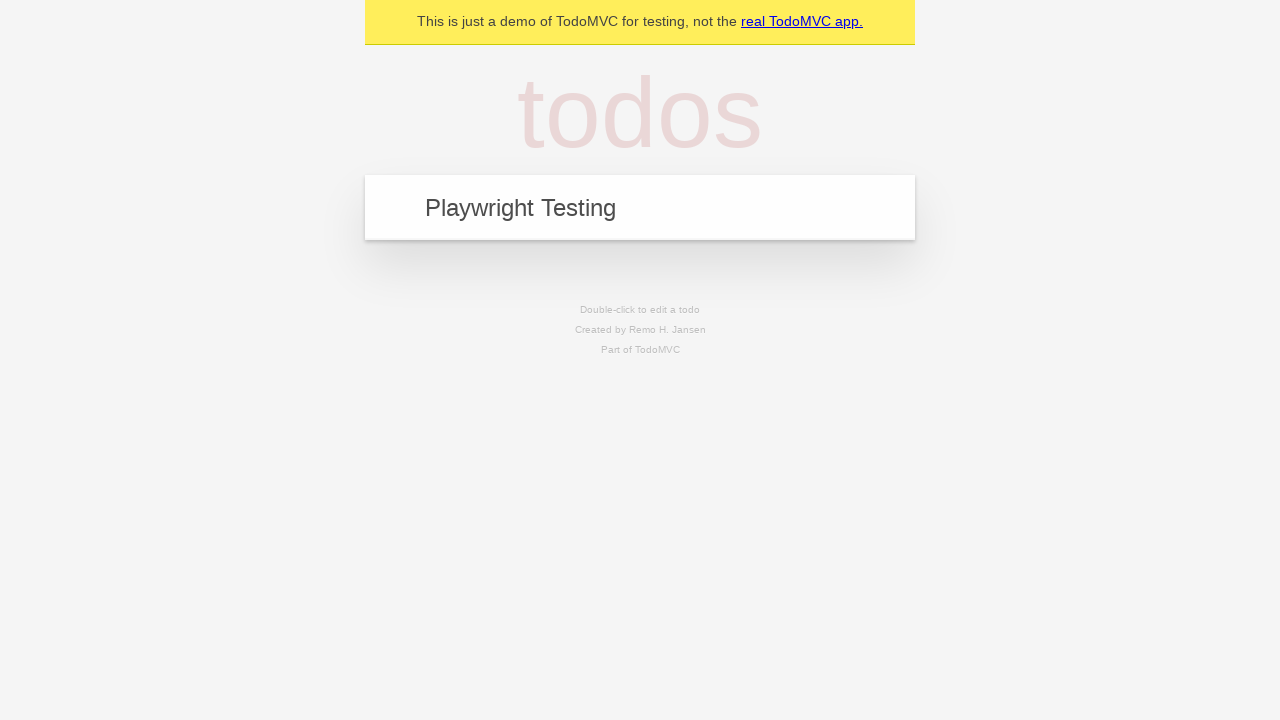

Pressed Enter to add the todo item on .new-todo
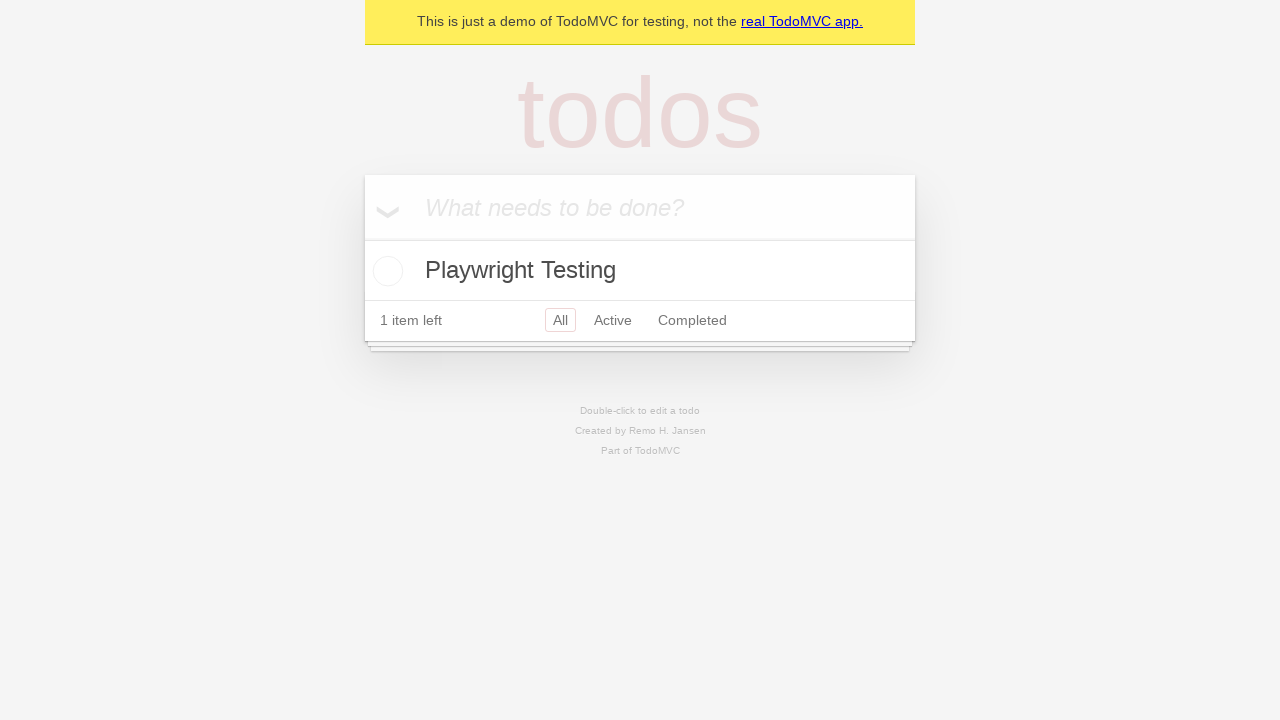

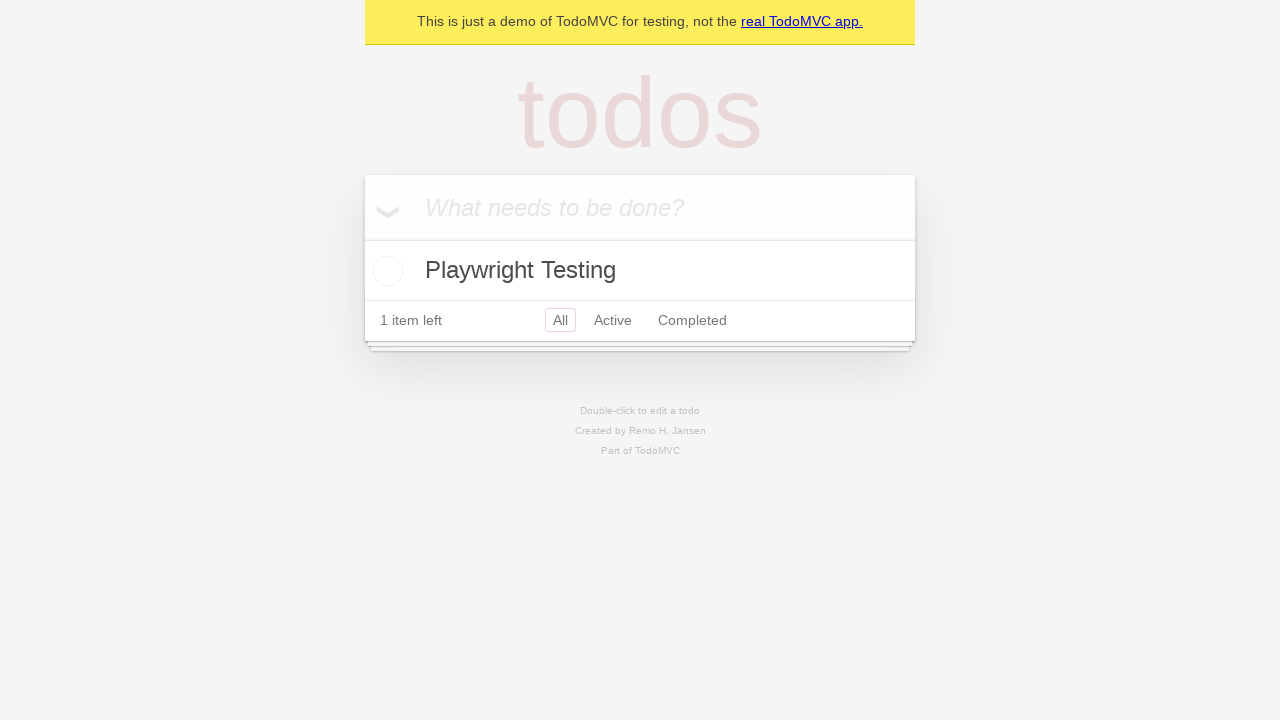